Tests basic browser navigation functionality by navigating between Myntra and TCS websites, then using back, forward, and refresh browser controls.

Starting URL: https://myntra.com/

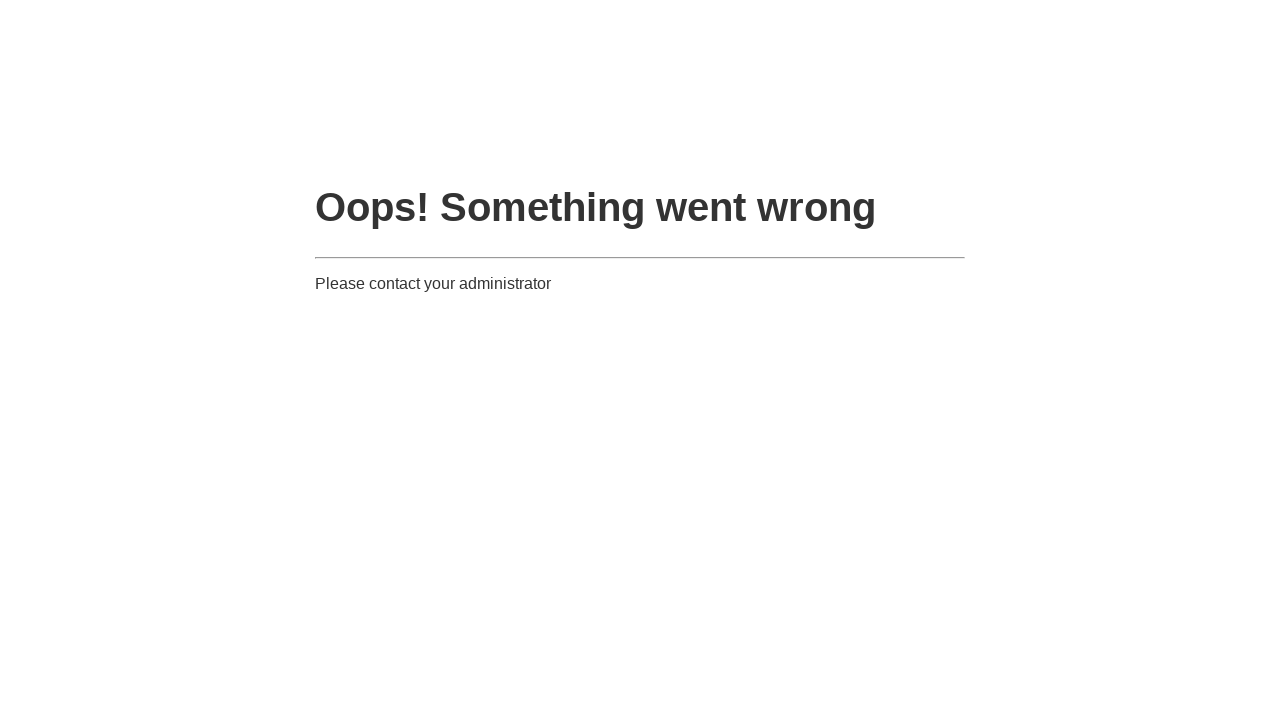

Navigated to TCS website from Myntra
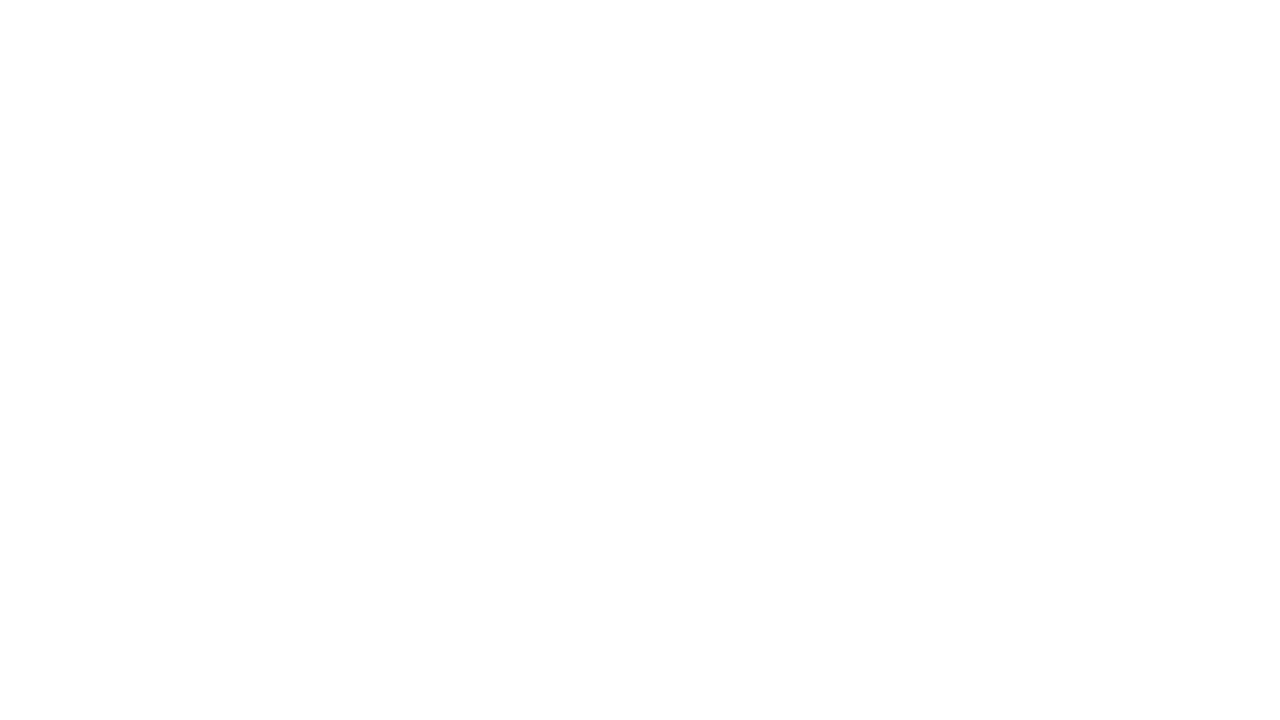

Navigated back to Myntra using browser back button
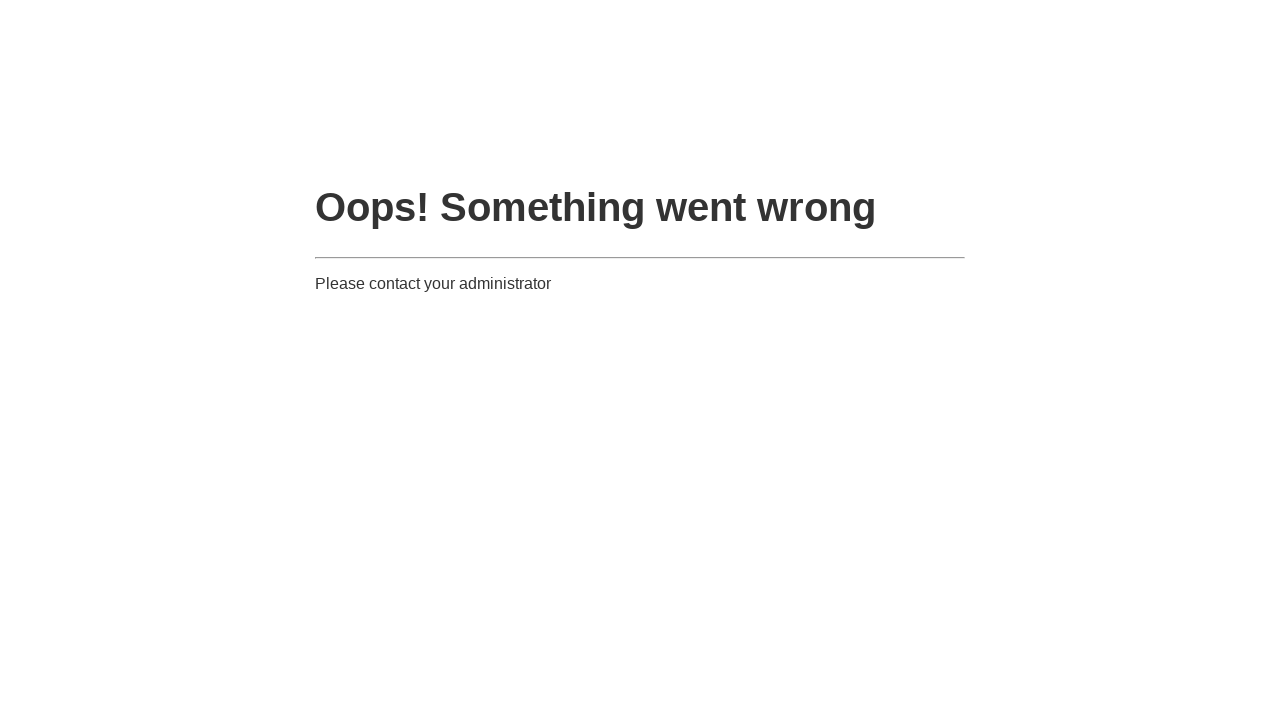

Navigated forward to TCS website using browser forward button
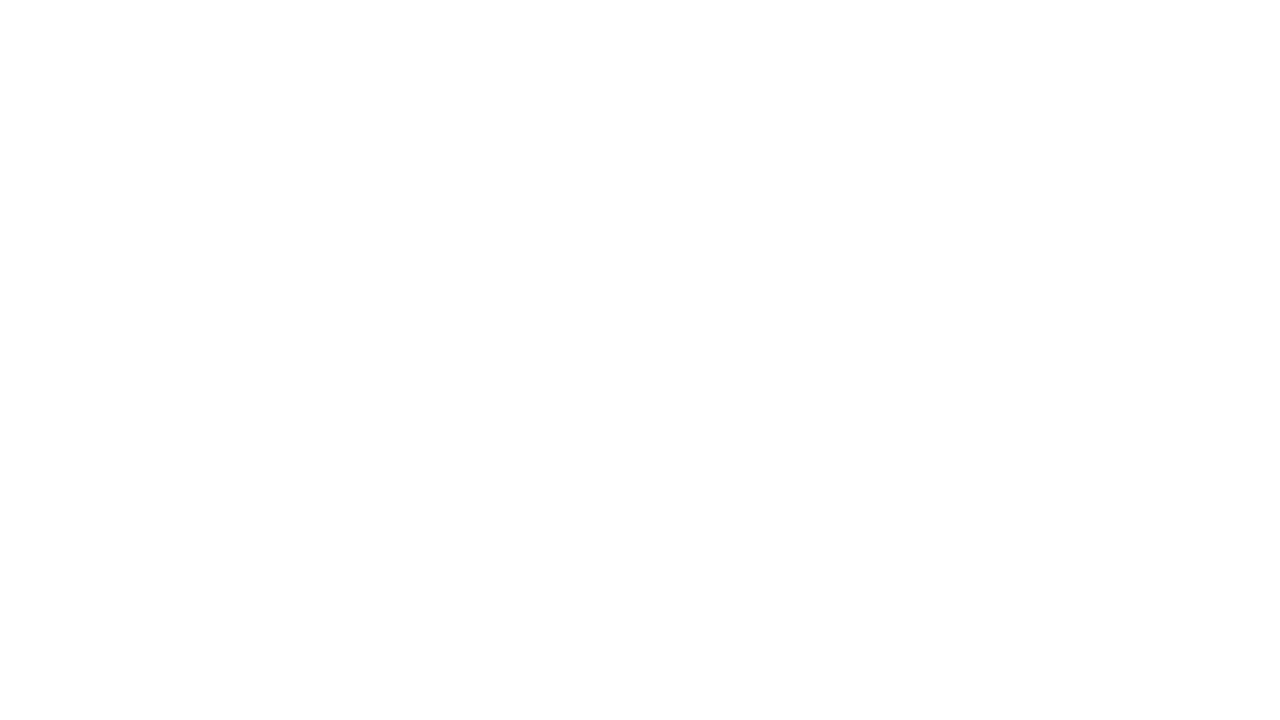

Refreshed the current TCS page
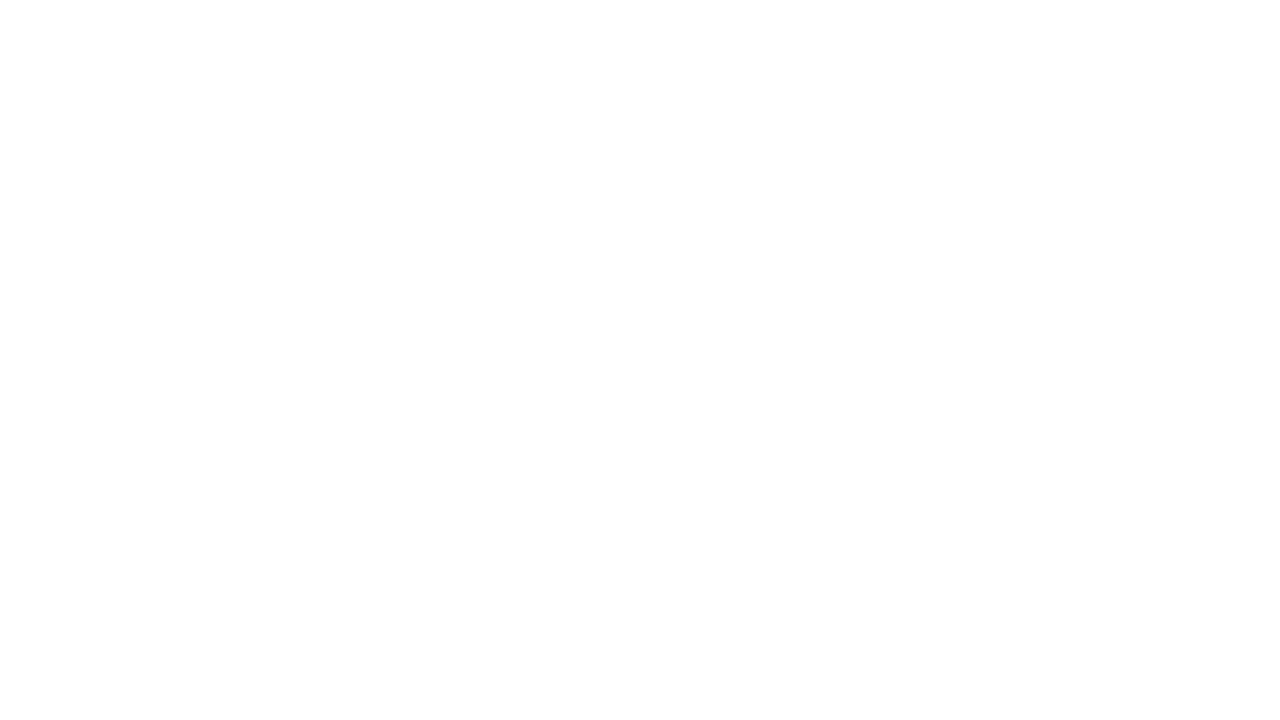

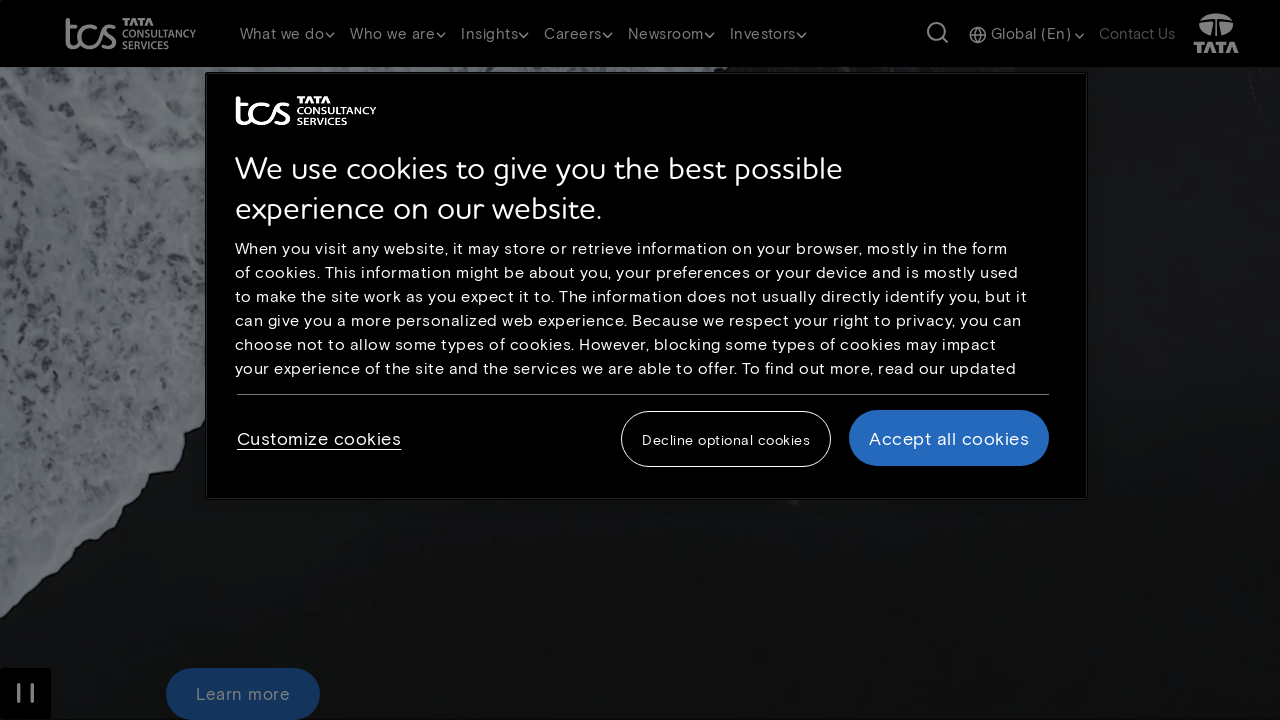